Tests dropdown selection functionality by selecting an option from a select element

Starting URL: http://suninjuly.github.io/selects1.html

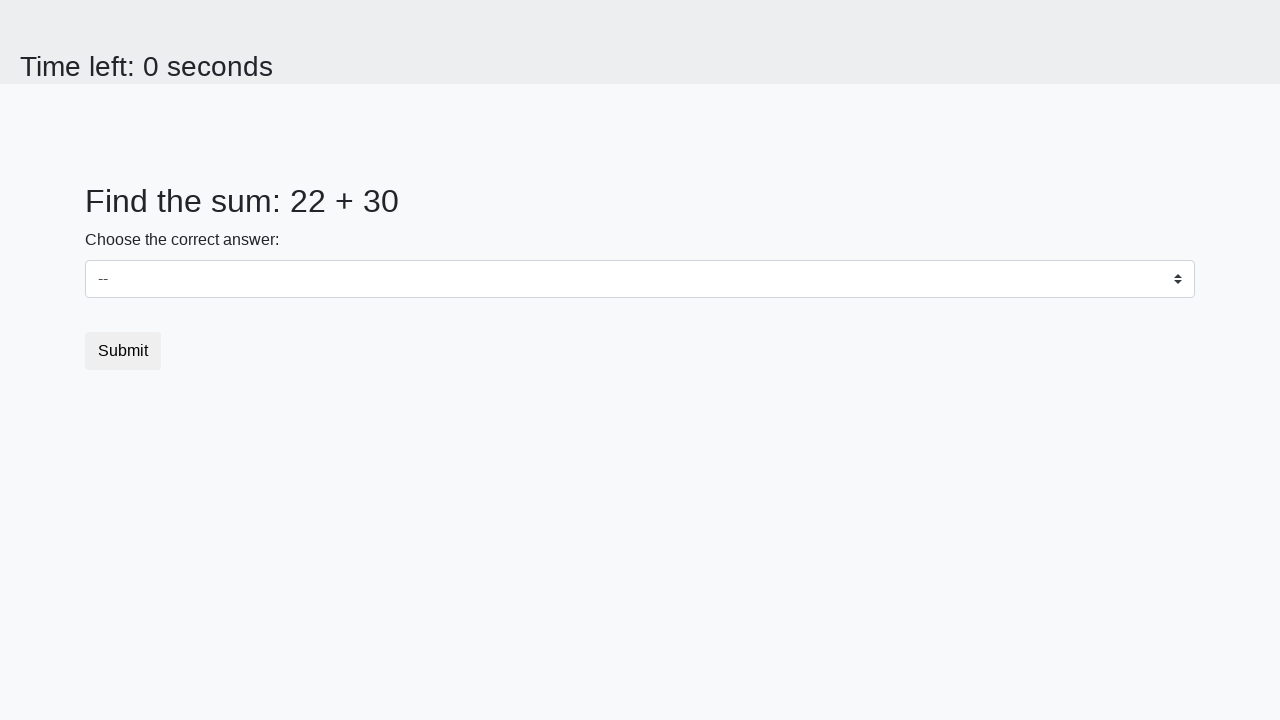

Selected option with value '1' from the dropdown on select
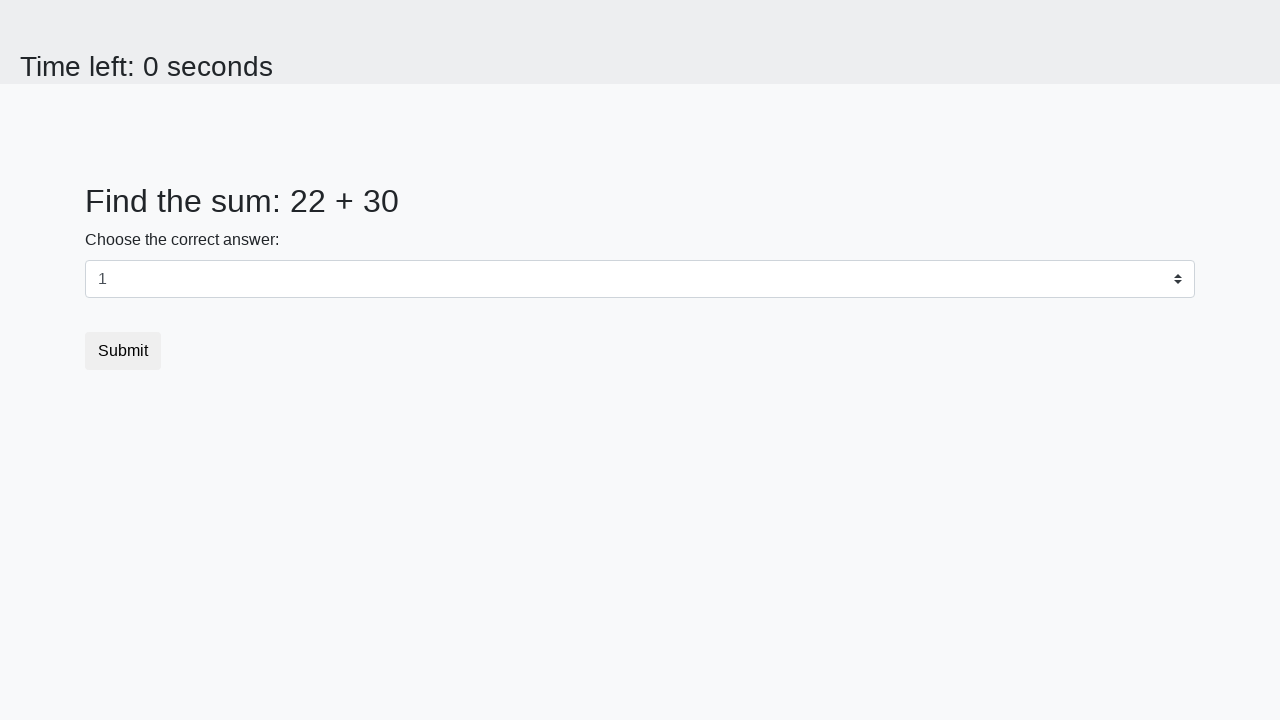

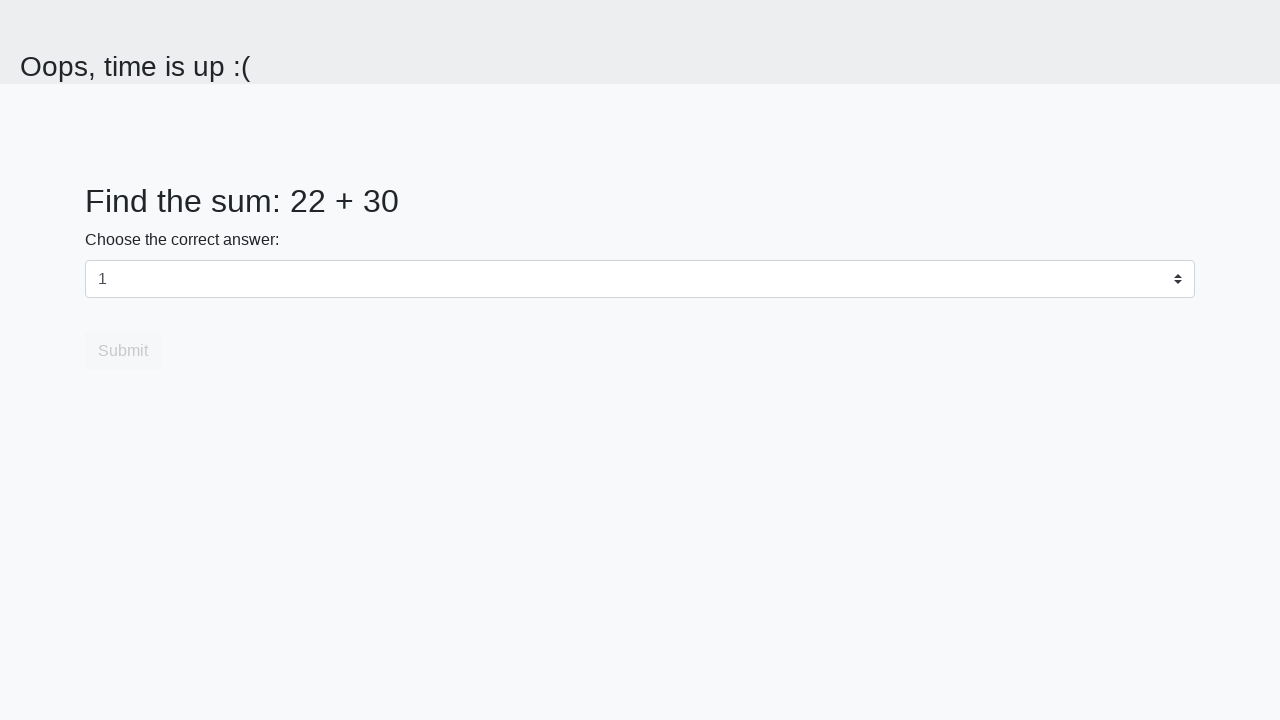